Navigates to the GreatDay daily inspiration website and verifies that the message box with the daily inspirational content is displayed.

Starting URL: https://www.greatday.com/

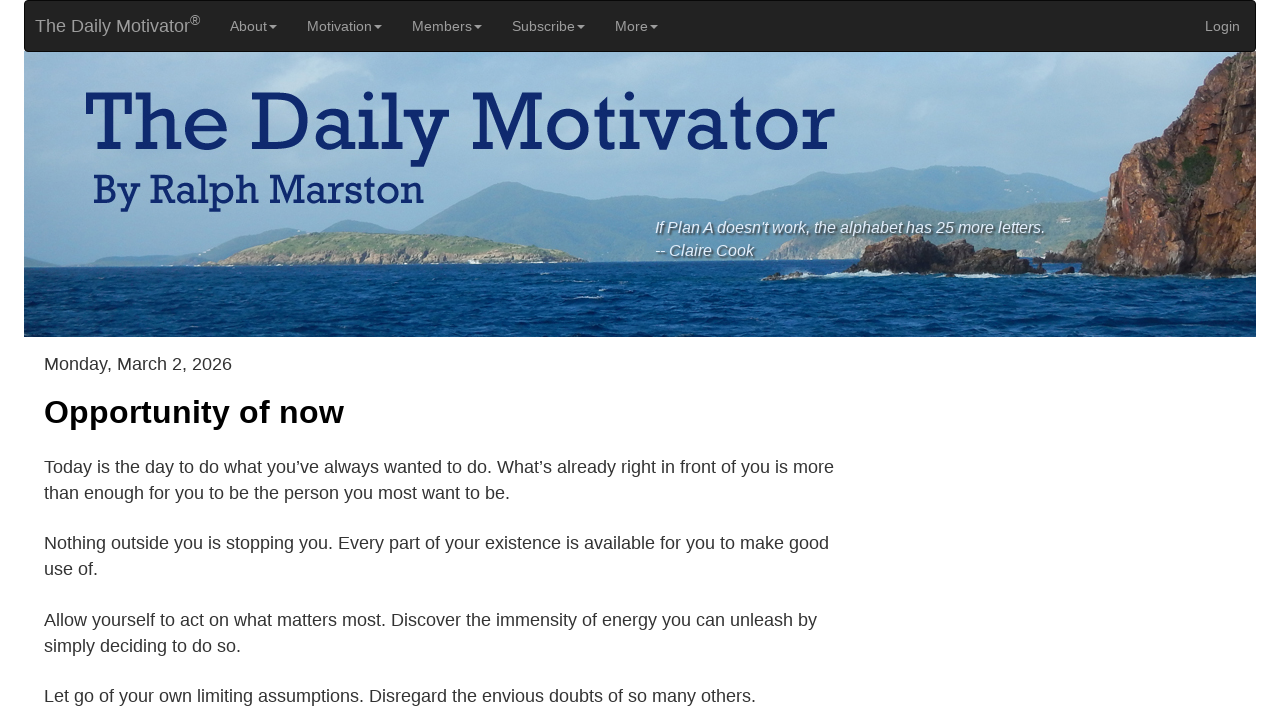

Navigated to GreatDay website
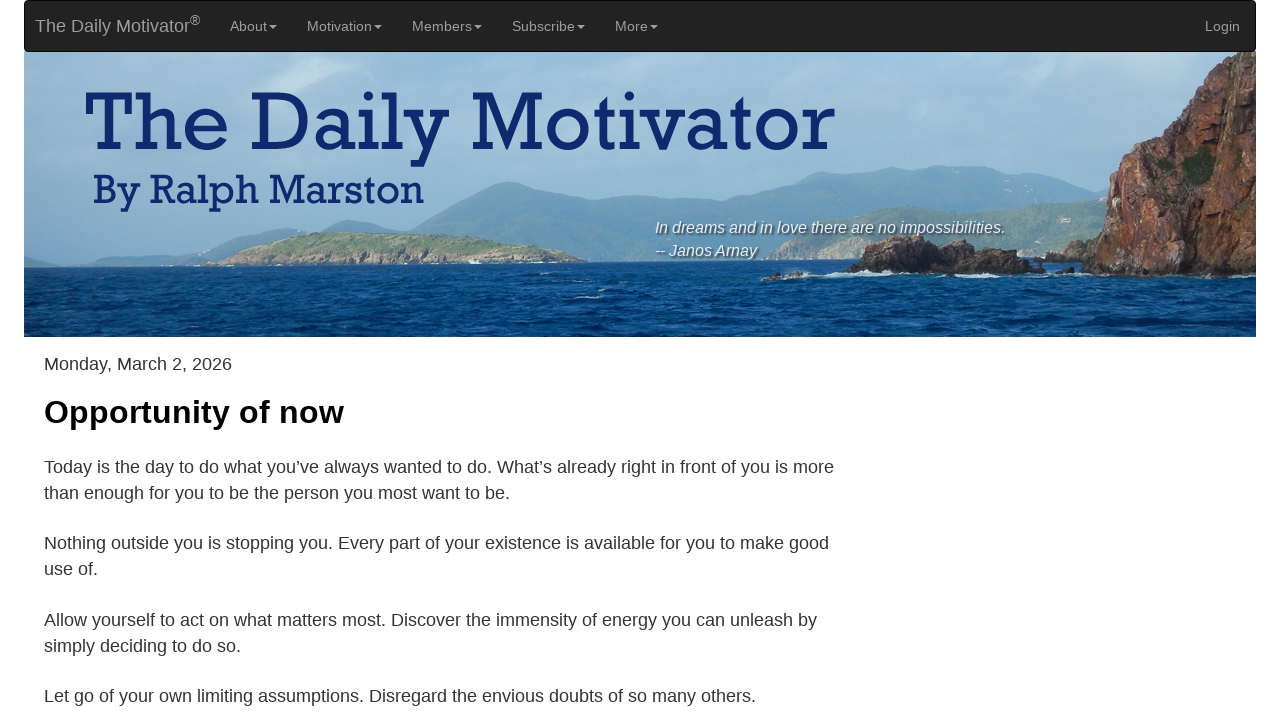

Message box with daily inspiration loaded
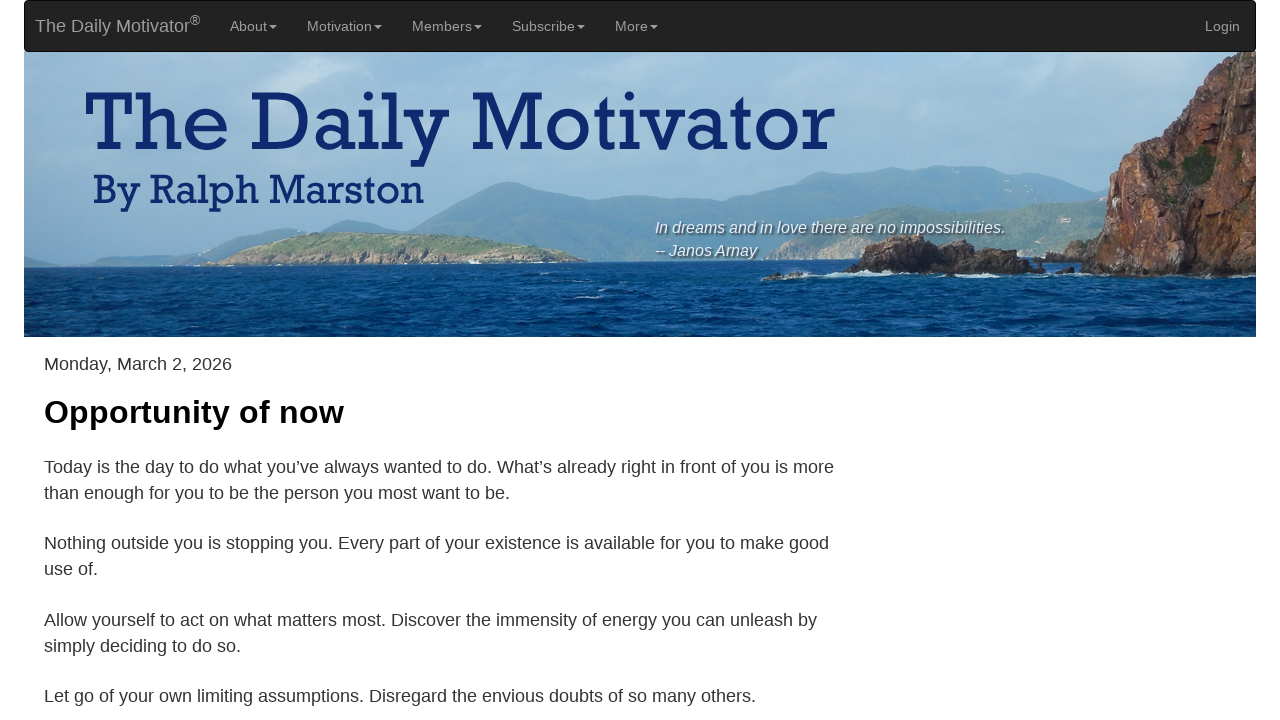

Verified h3 heading element in message box is present
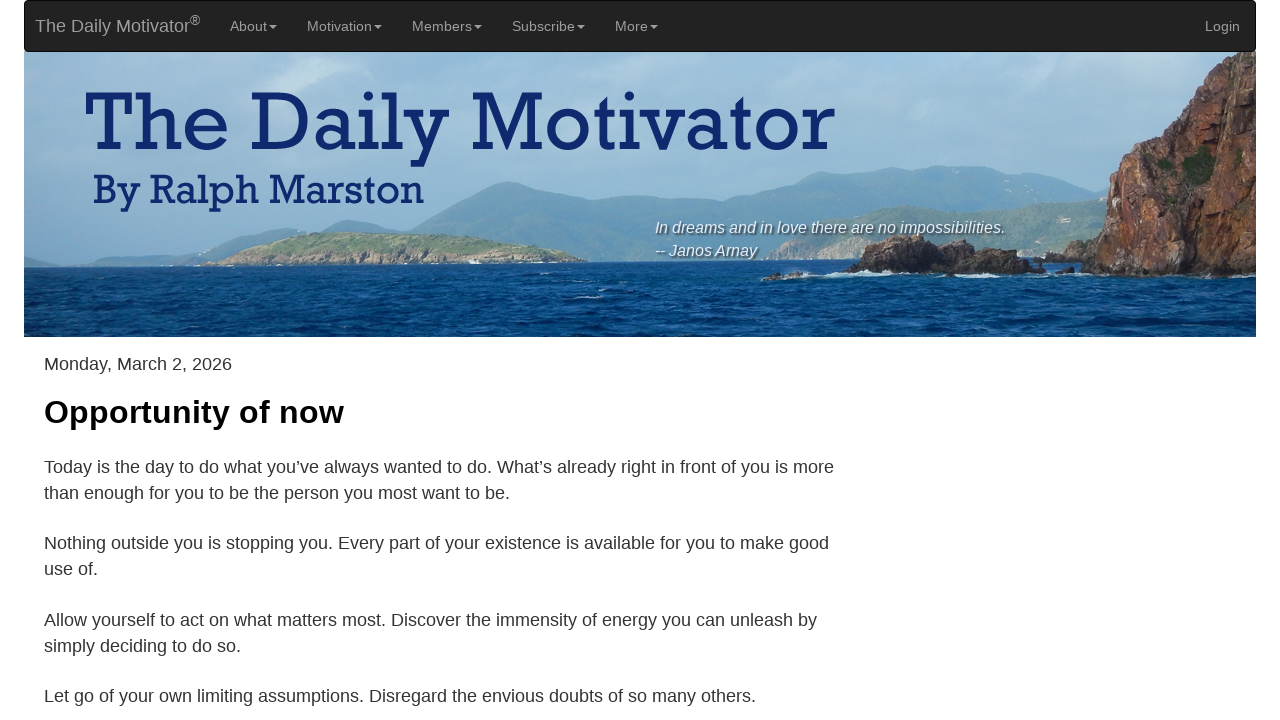

Verified h1 heading element in message box is present
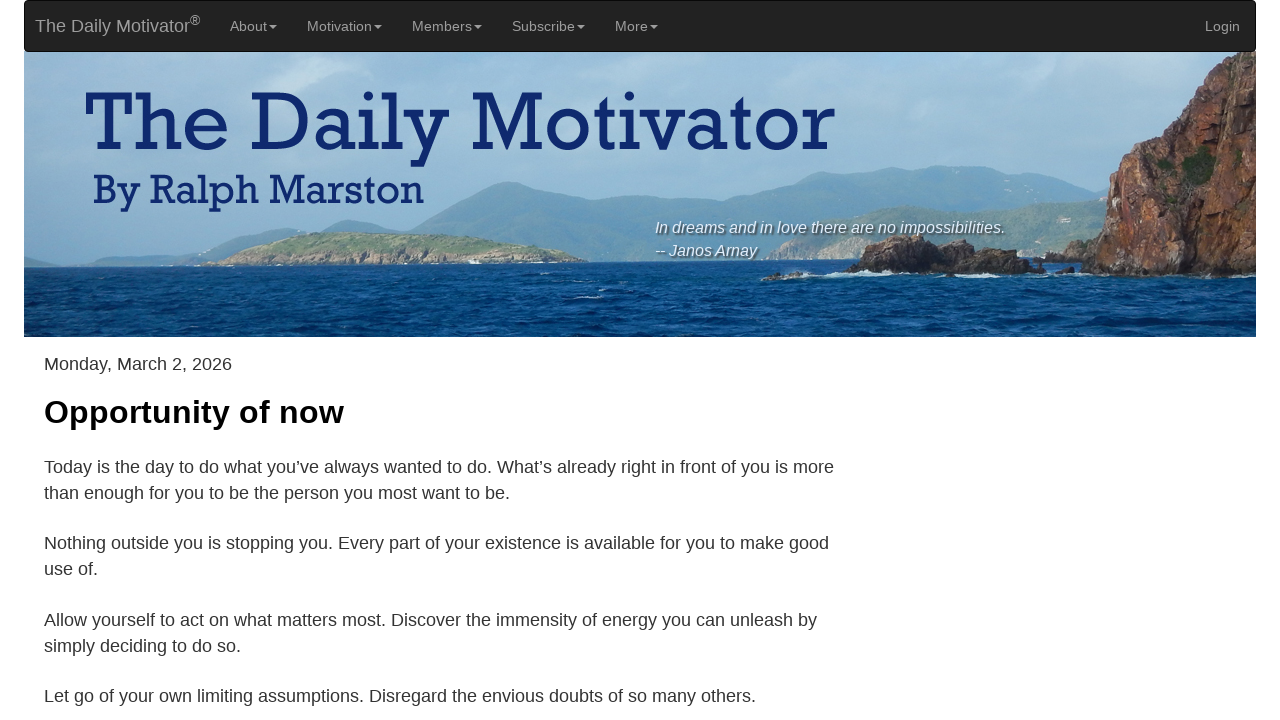

Verified main text paragraph in message box is present
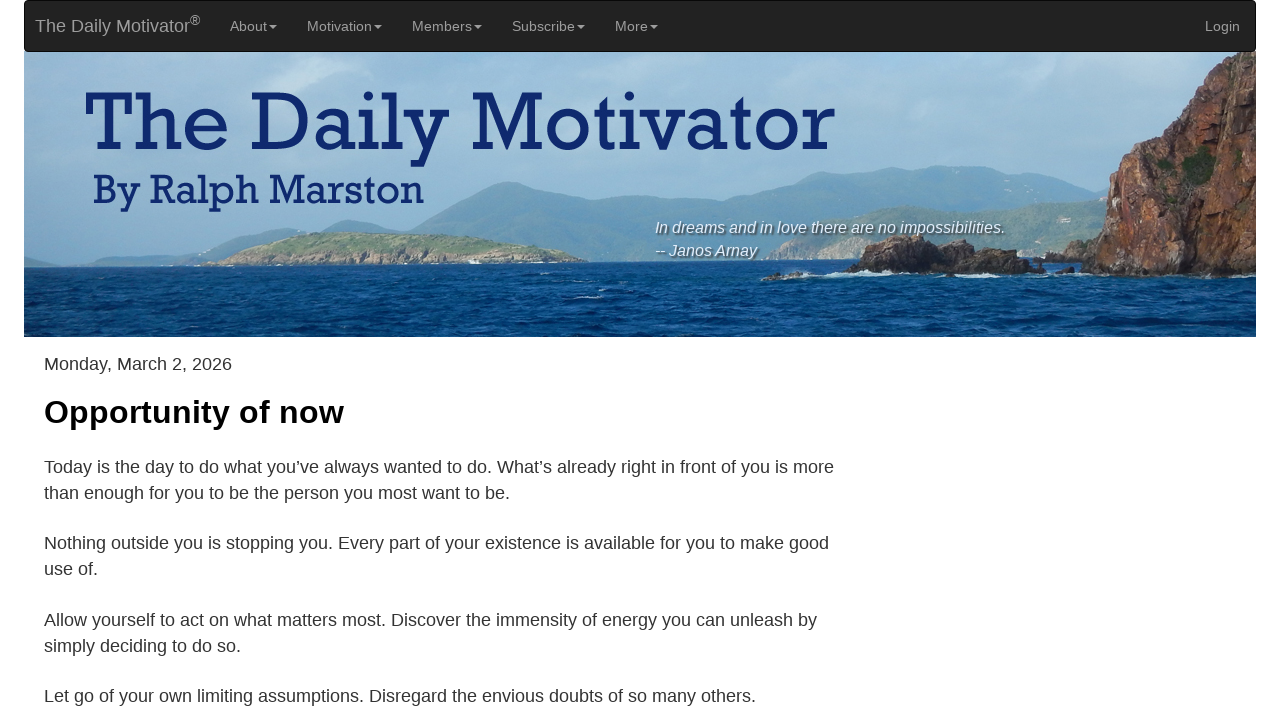

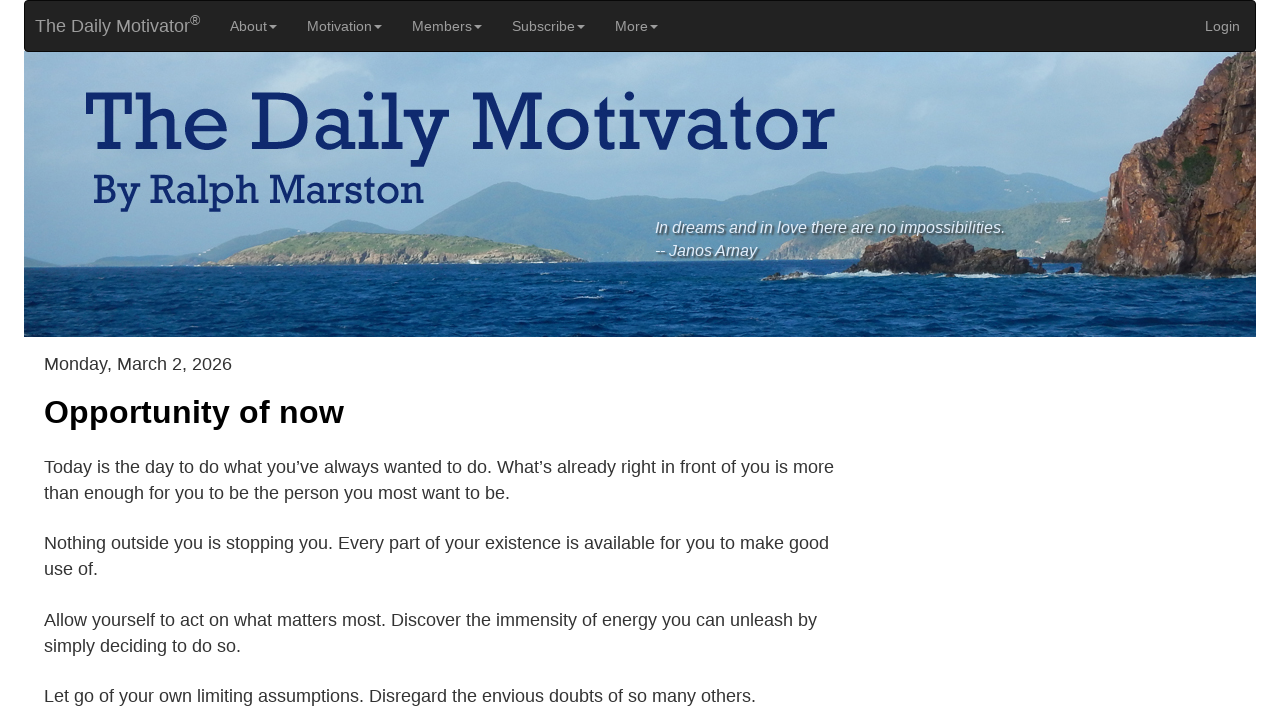